Navigates to the Rahul Shetty Academy Automation Practice page and verifies it loads successfully

Starting URL: https://rahulshettyacademy.com/AutomationPractice/

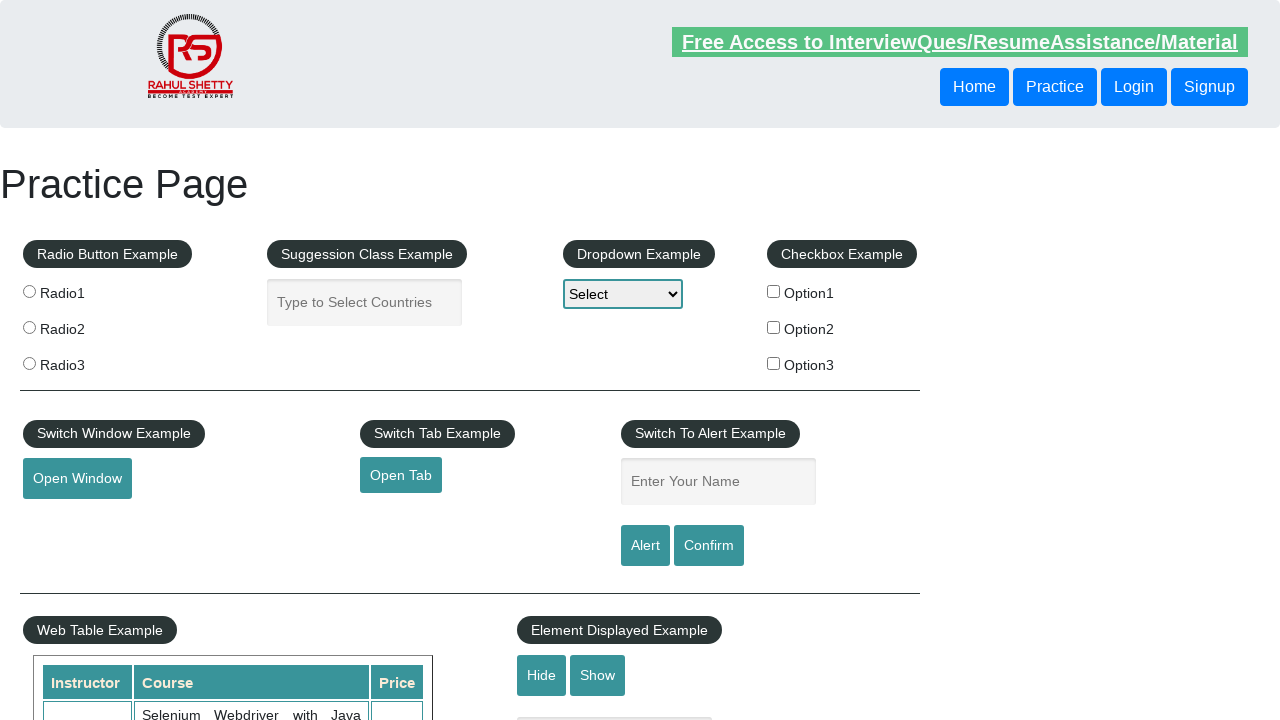

Navigated to Rahul Shetty Academy Automation Practice page
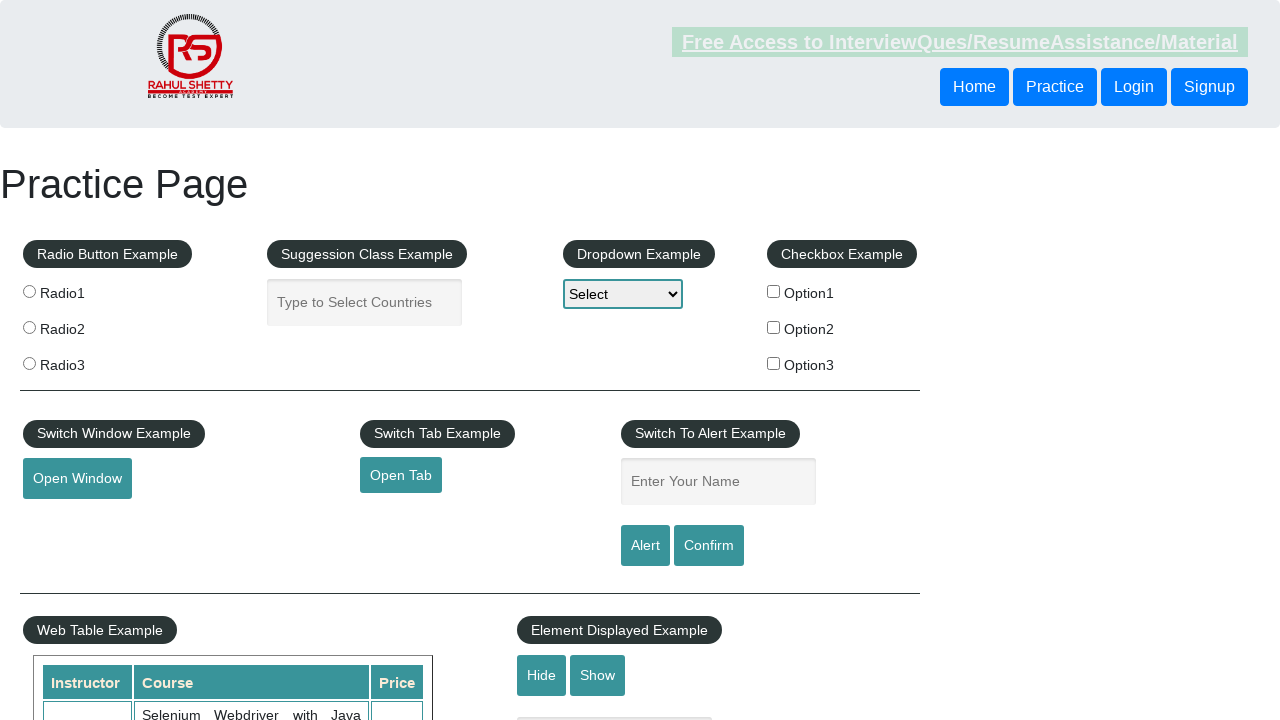

Page DOM content loaded successfully
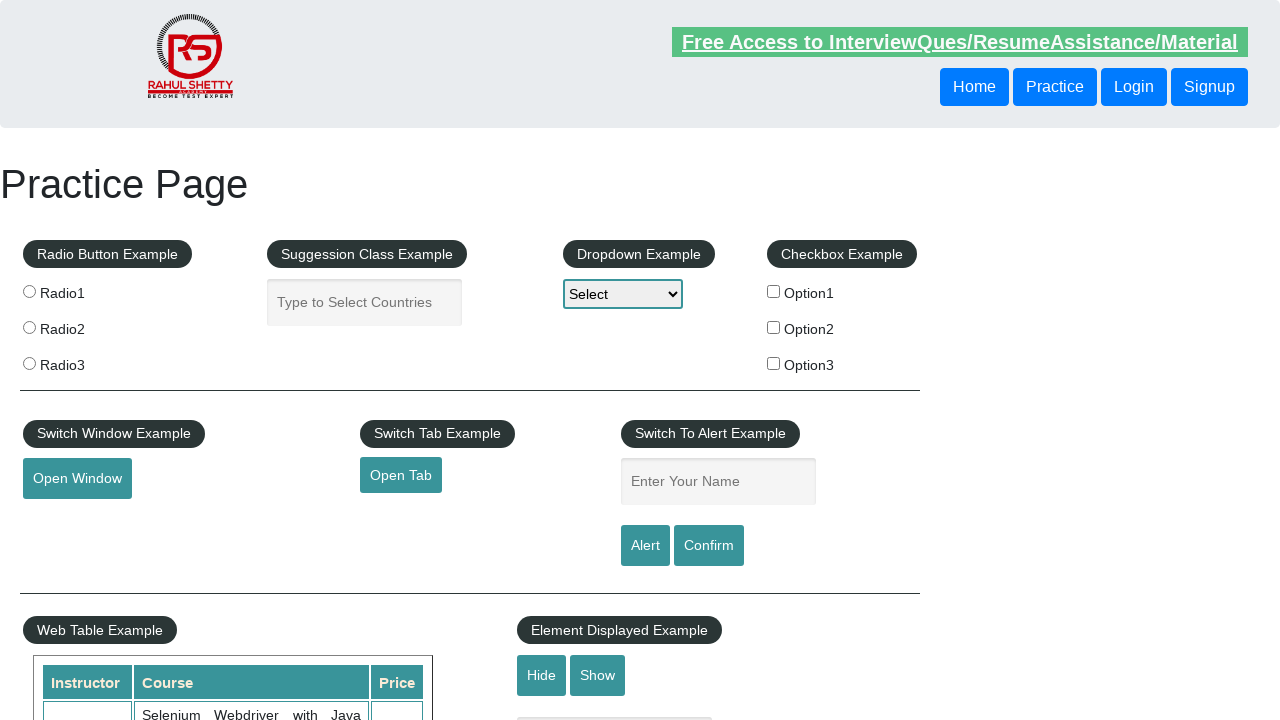

Verified page URL matches expected URL
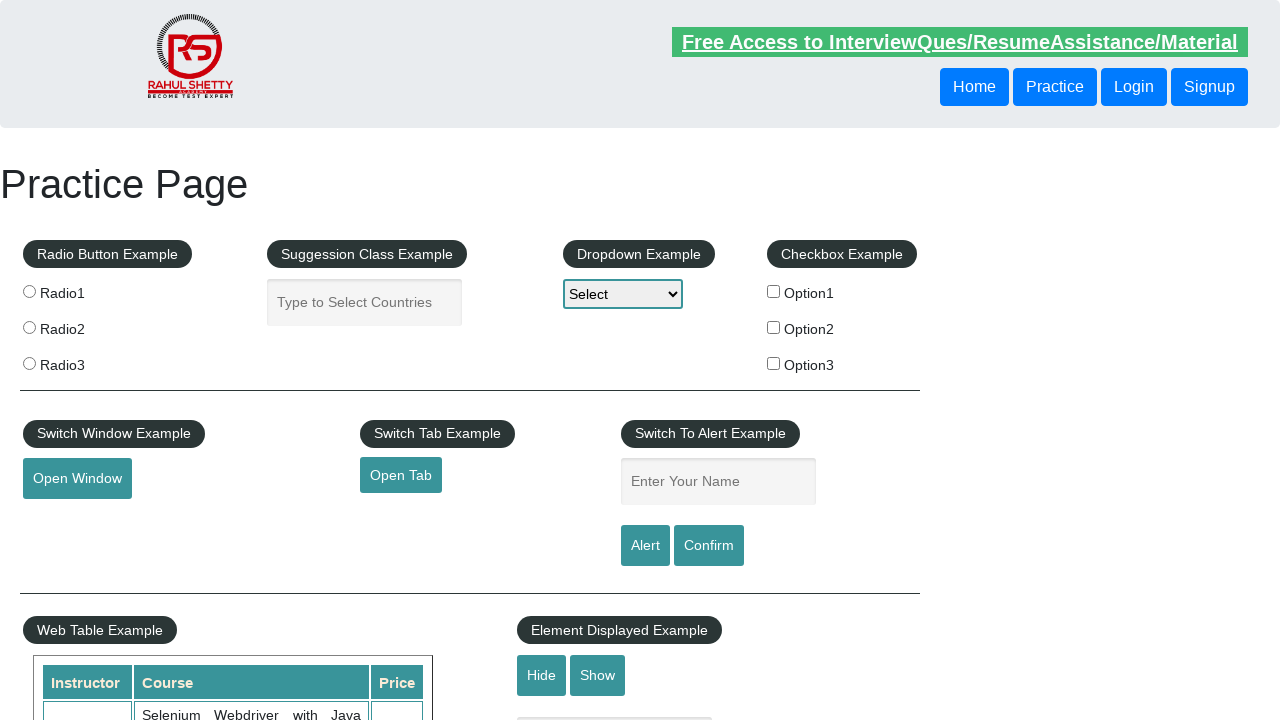

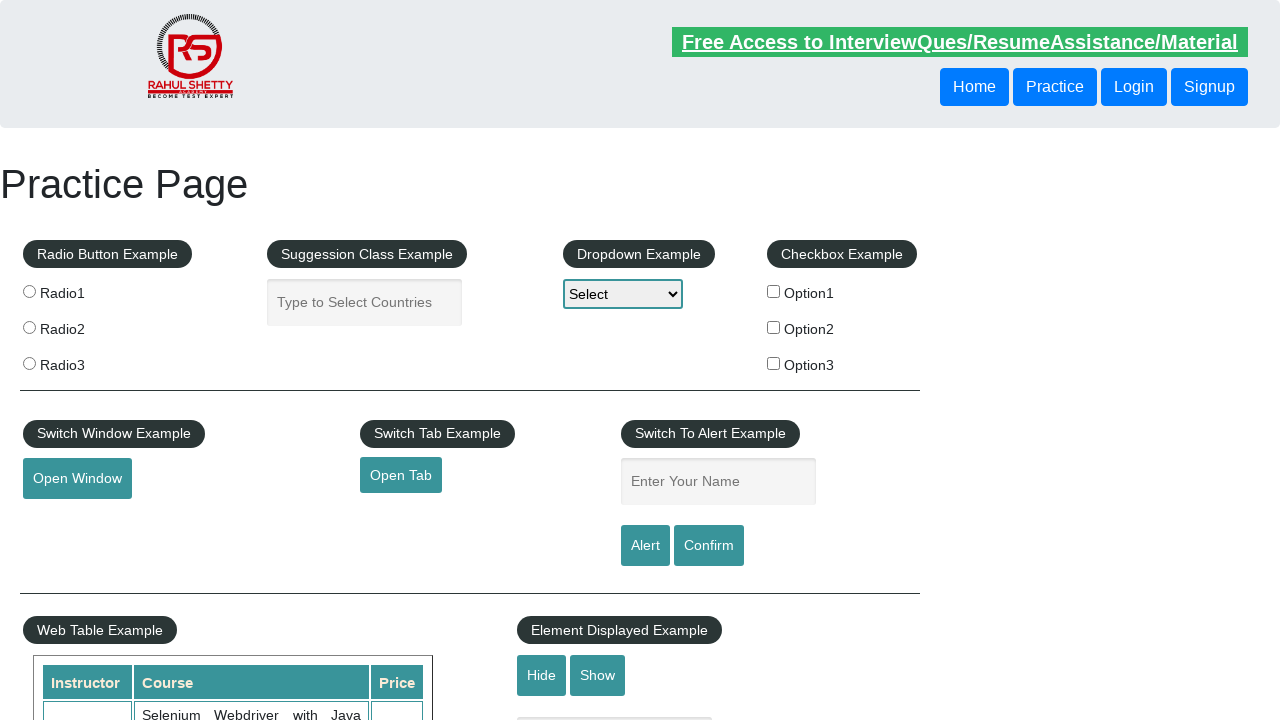